Tests opting out of A/B tests by forging an opt-out cookie on the target page, then refreshing to verify the opt-out took effect.

Starting URL: http://the-internet.herokuapp.com/abtest

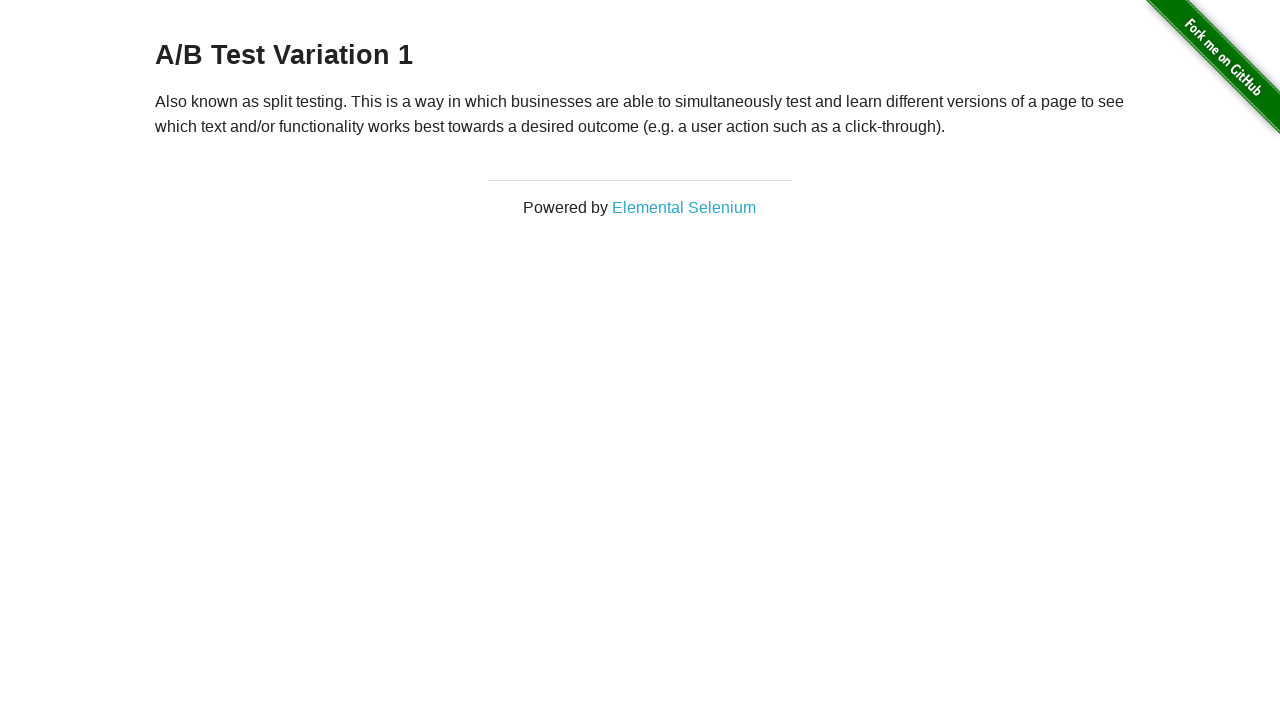

Located the h3 heading element on the A/B test page
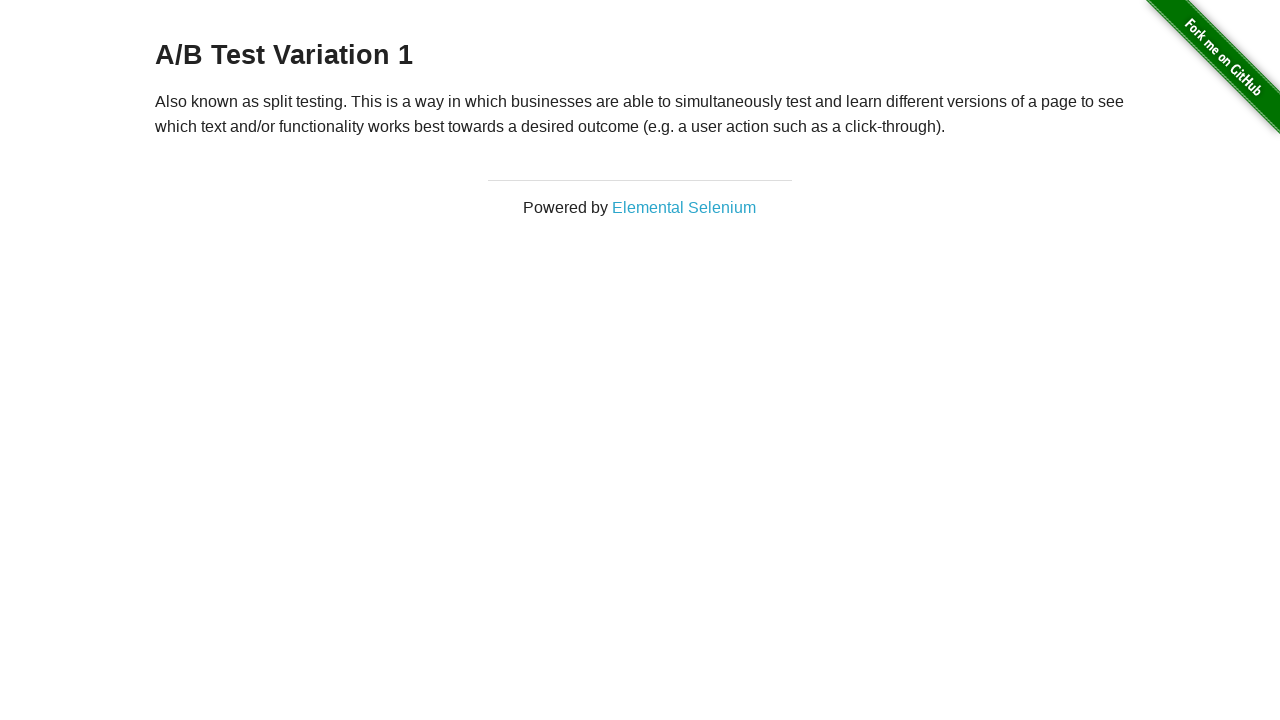

Retrieved heading text: 'A/B Test Variation 1'
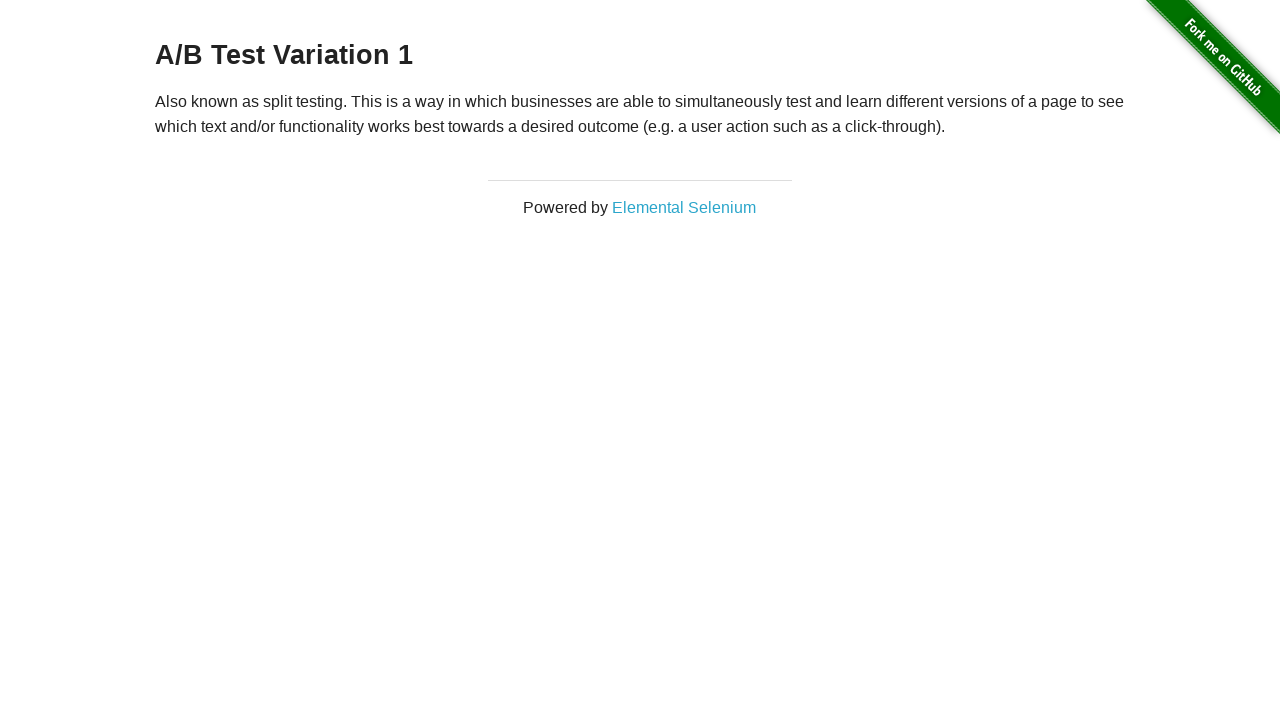

Verified user is in one of the A/B test groups (Variation 1 or Control)
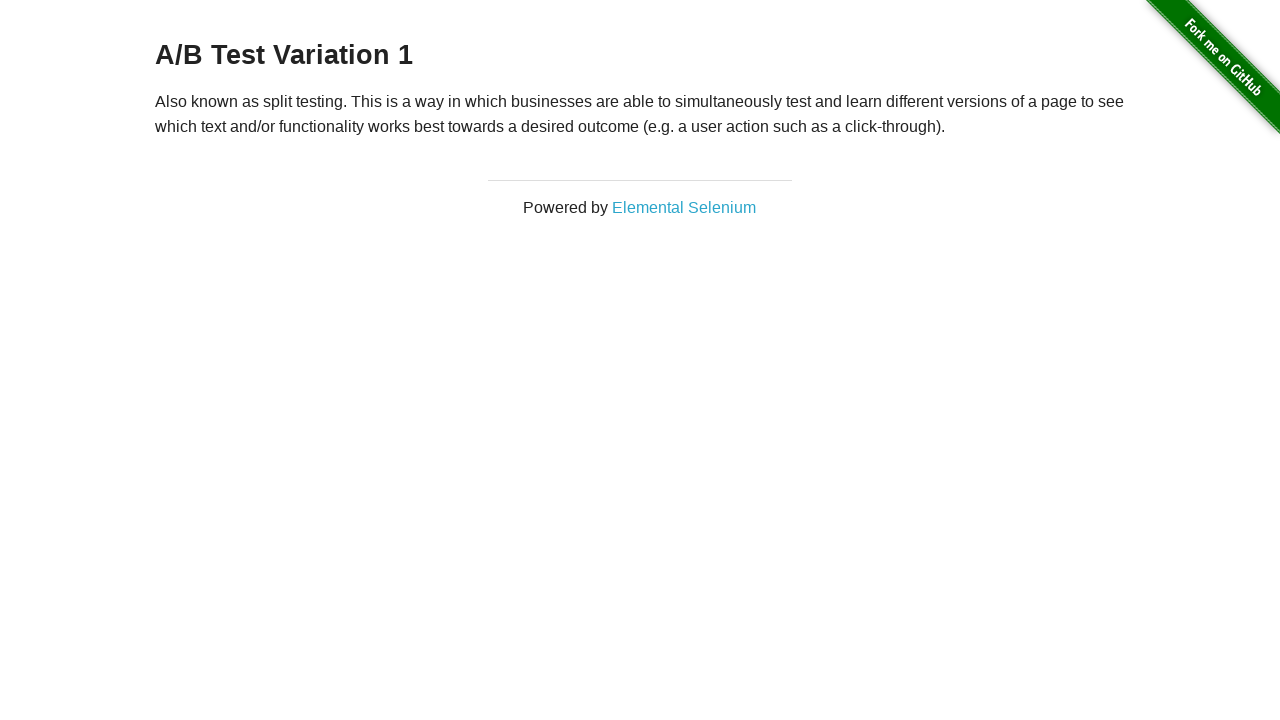

Added optimizelyOptOut cookie to forge opt-out status
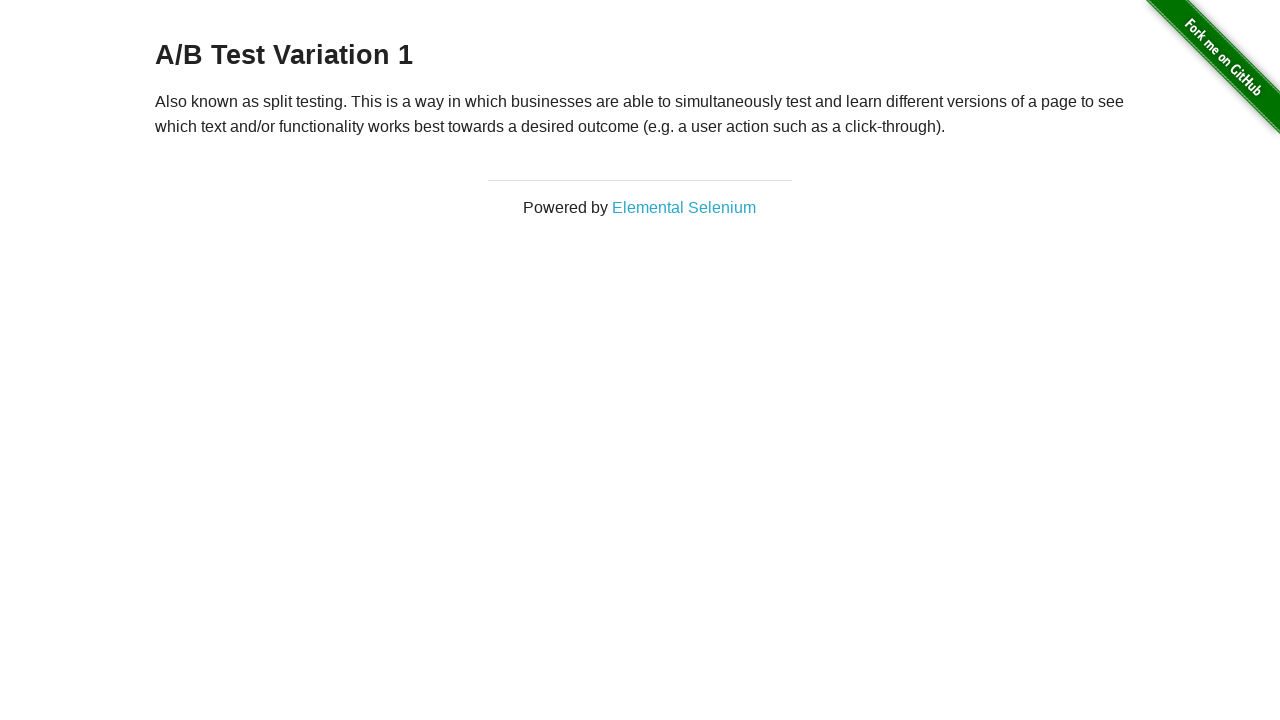

Reloaded the page to apply the opt-out cookie
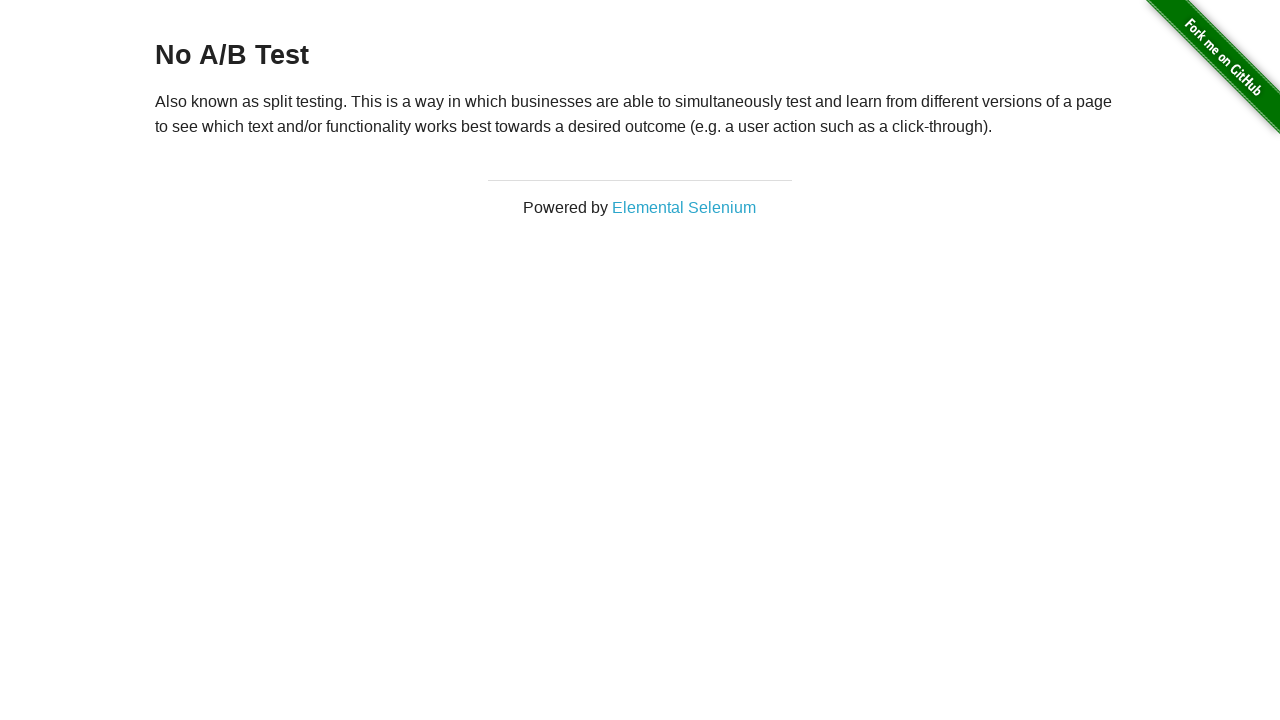

Retrieved heading text after reload: 'No A/B Test'
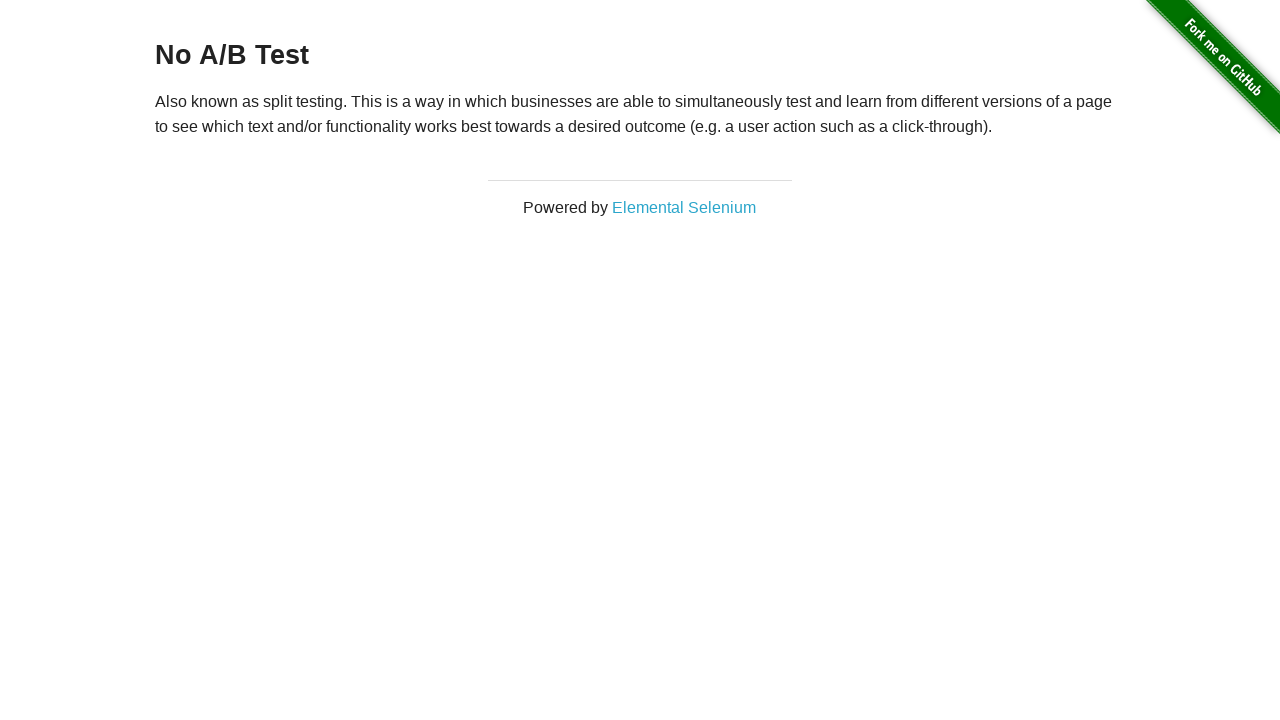

Verified opt-out was successful - user is no longer in A/B test
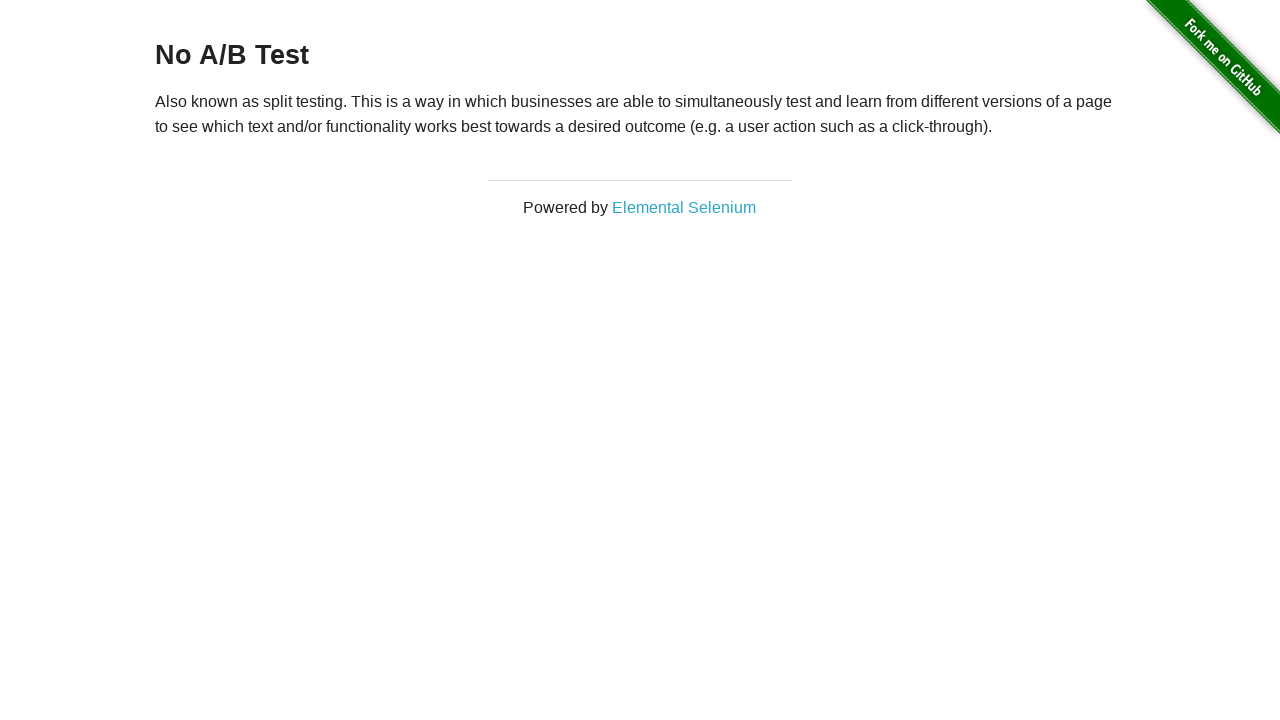

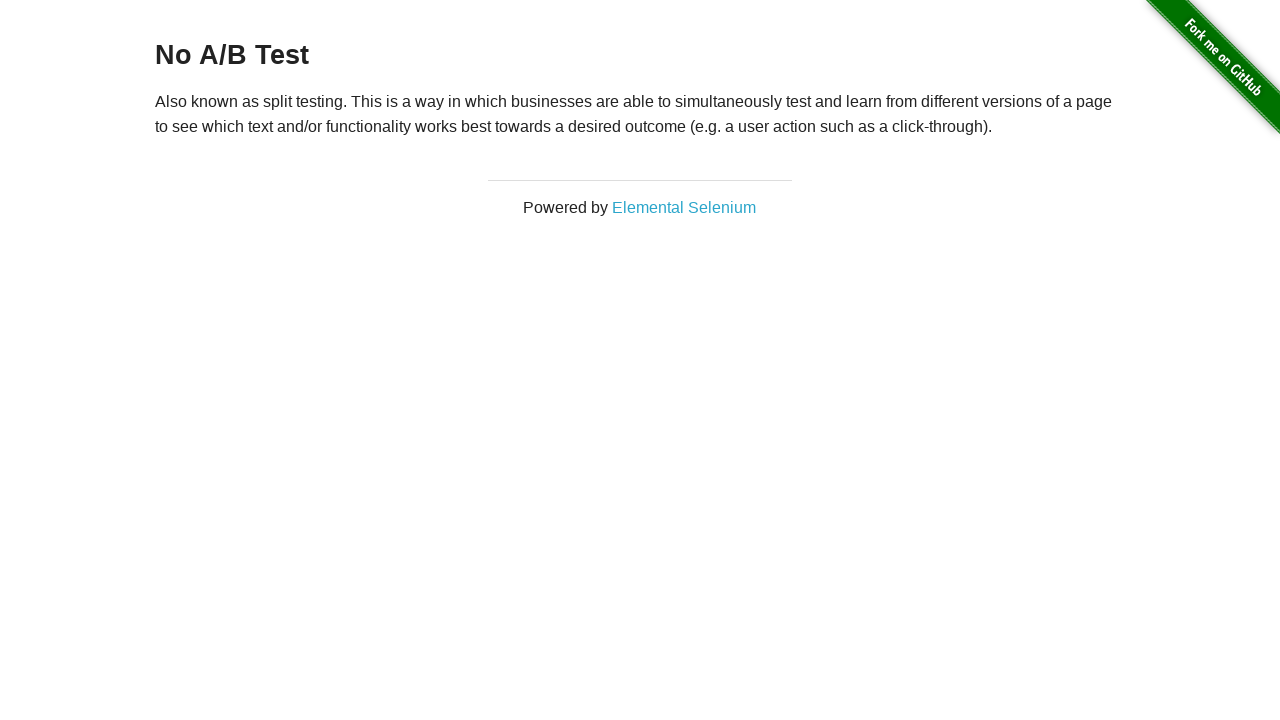